Tests dropdown interaction by clicking on a course dropdown element twice and then pressing the arrow down key to navigate options

Starting URL: https://www.hyrtutorials.com/p/html-dropdown-elements-practice.html

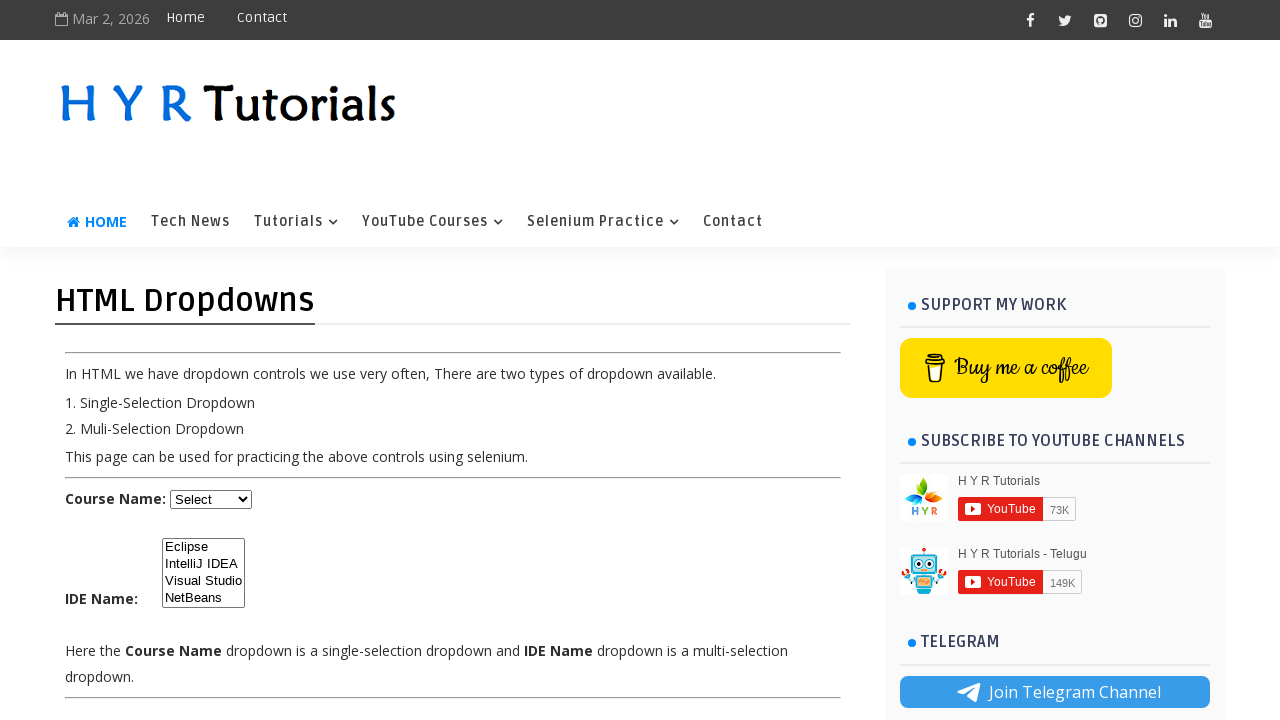

Navigated to HTML dropdown elements practice page
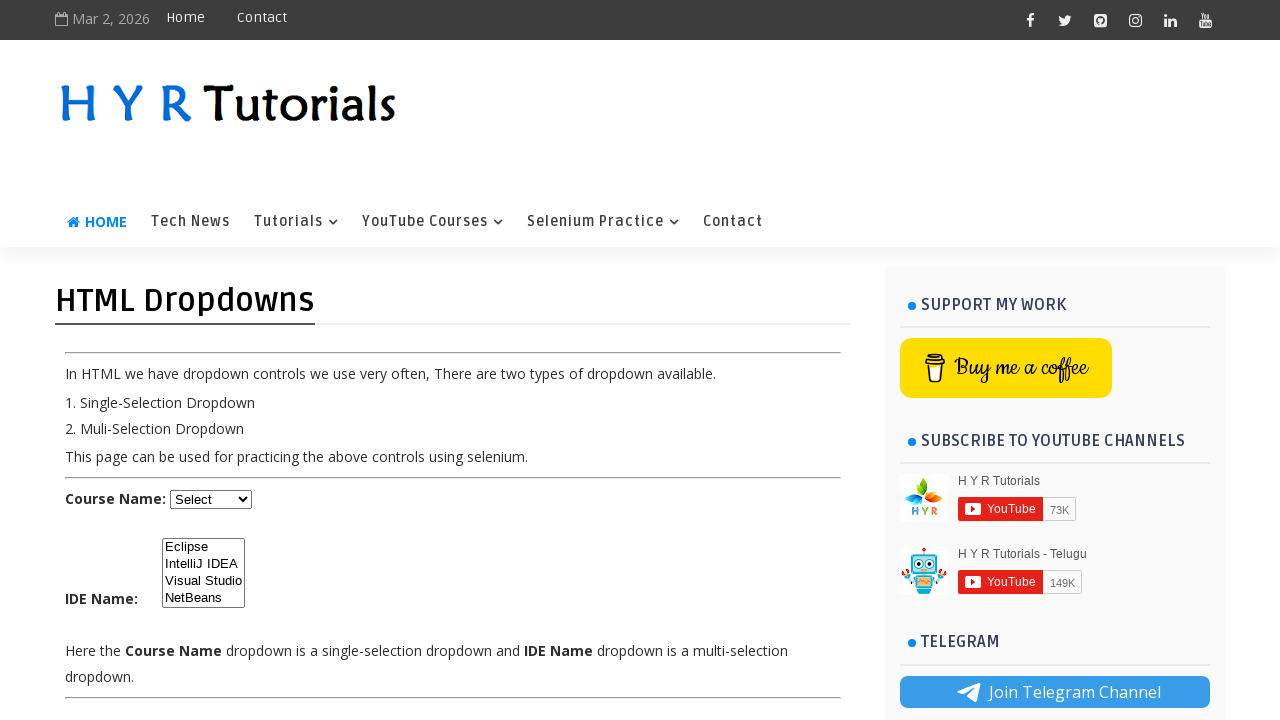

Clicked on course dropdown element (first click) at (211, 499) on #course
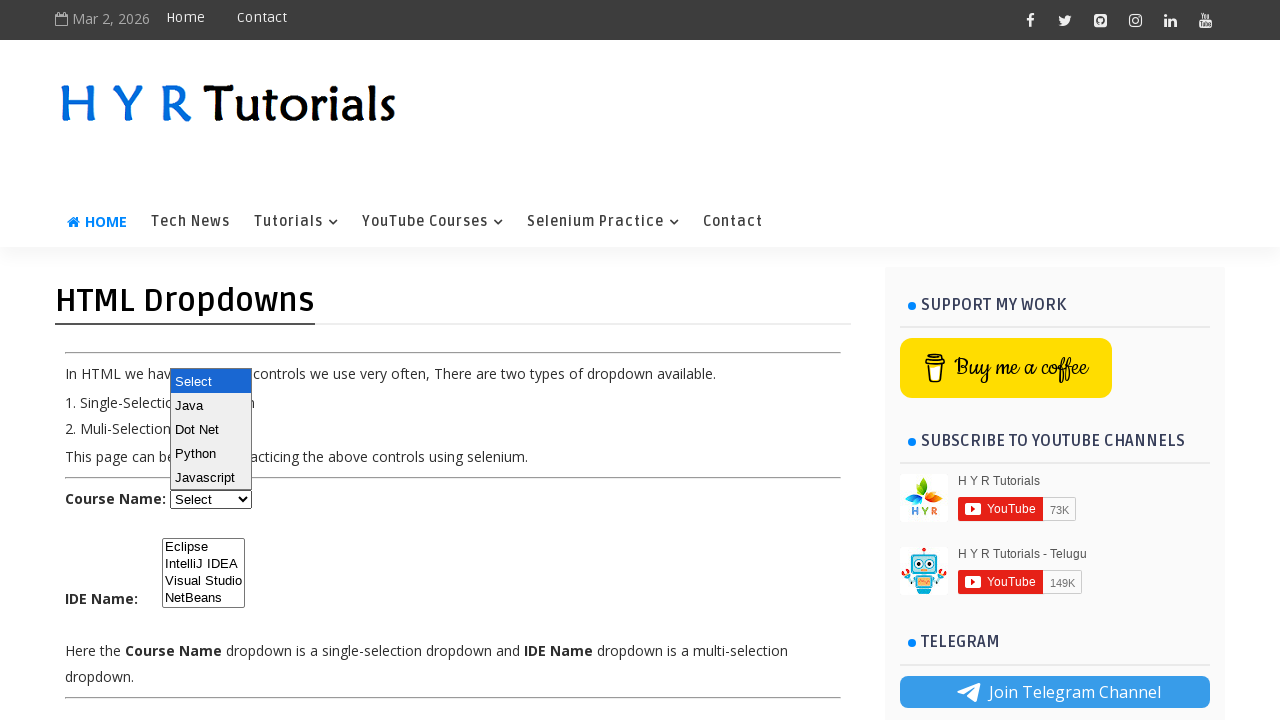

Clicked on course dropdown element (second click) at (211, 499) on #course
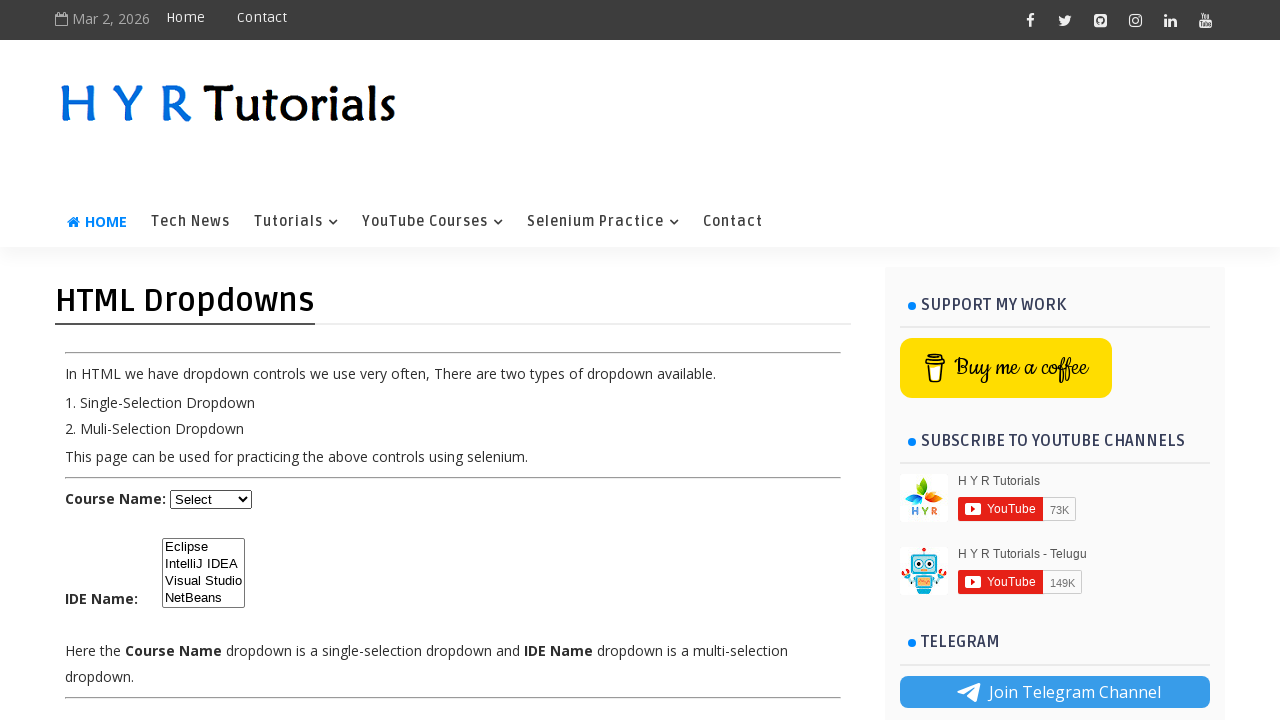

Pressed ArrowDown key to navigate dropdown options
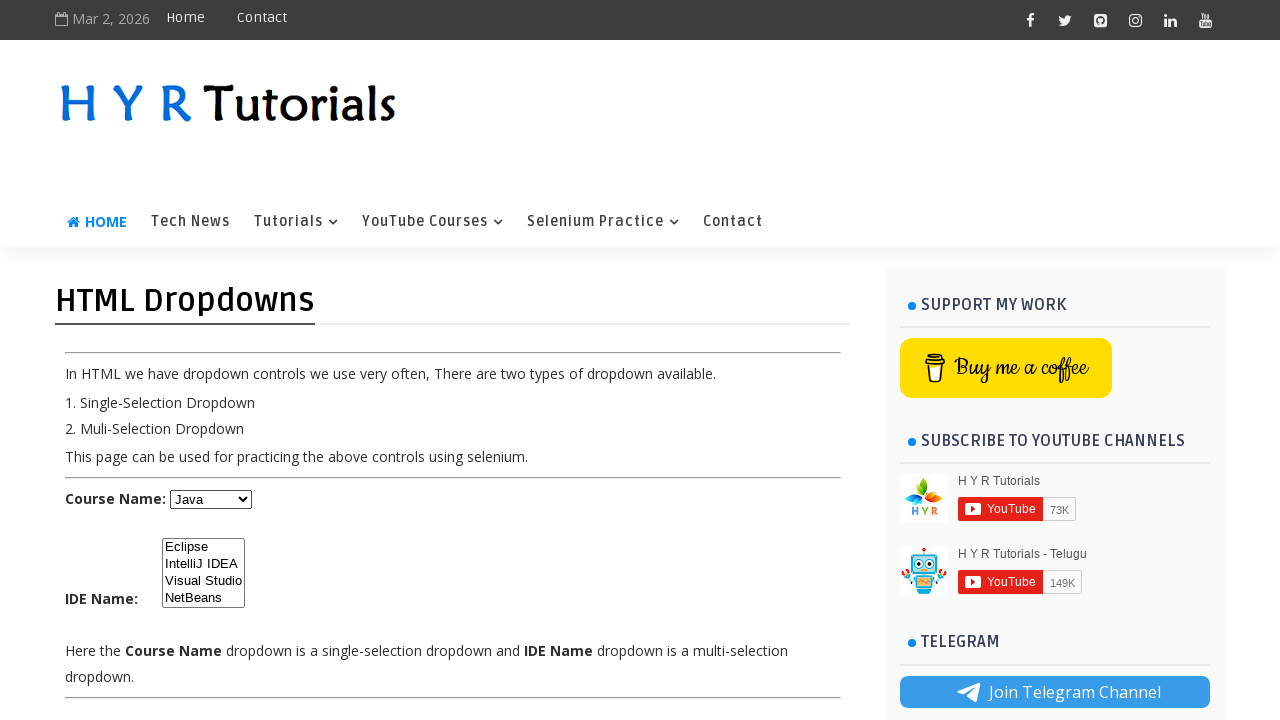

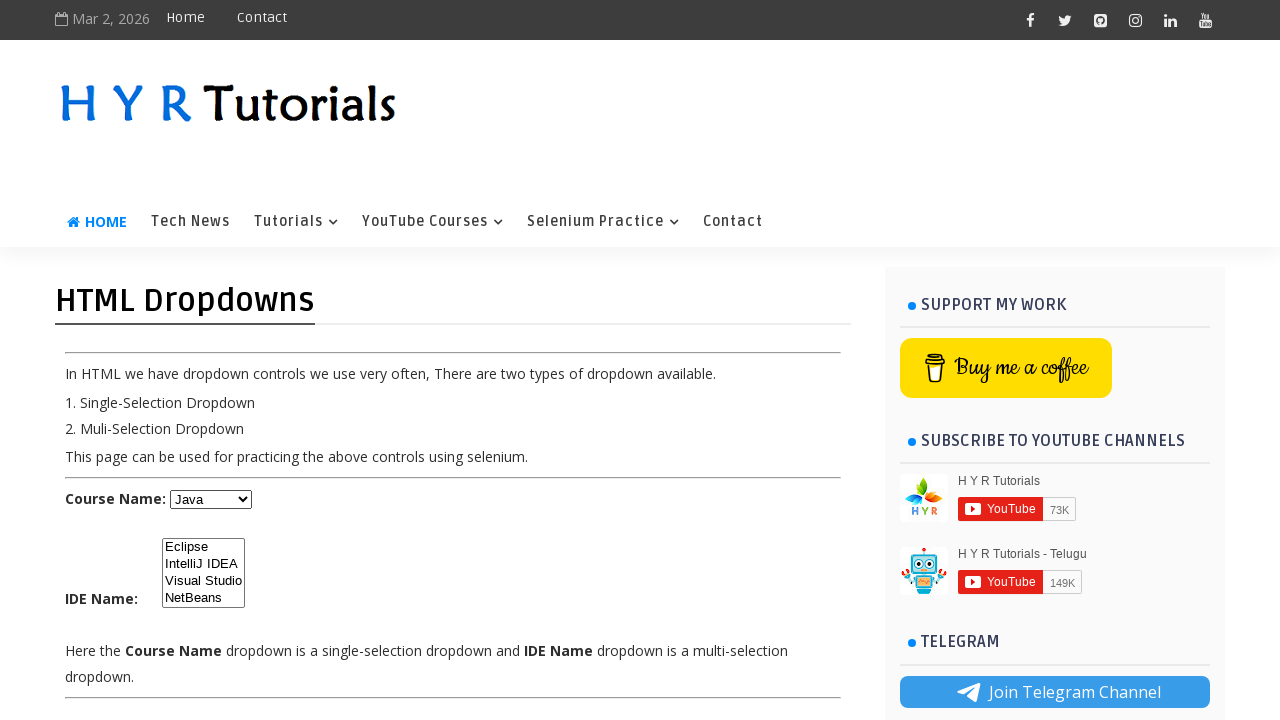